Solves a mathematical captcha by retrieving a value from an element attribute, calculating the answer, filling the form fields, and submitting

Starting URL: http://suninjuly.github.io/get_attribute.html

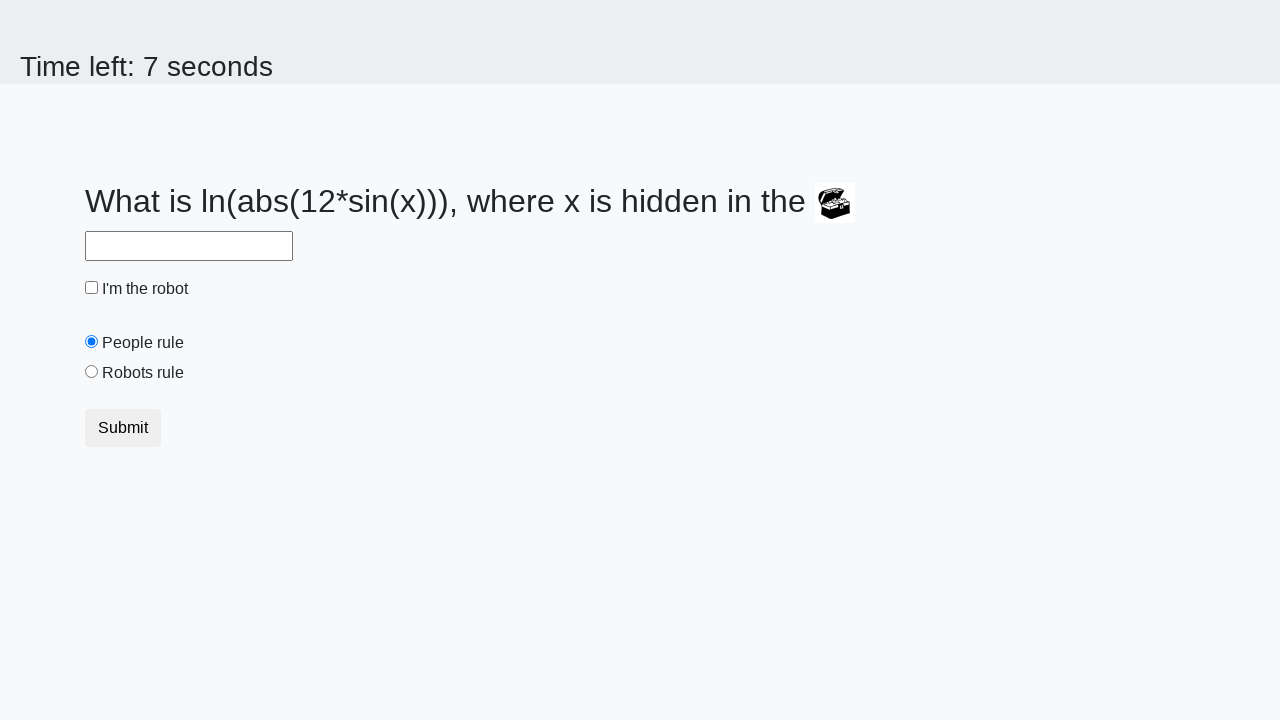

Located treasure element
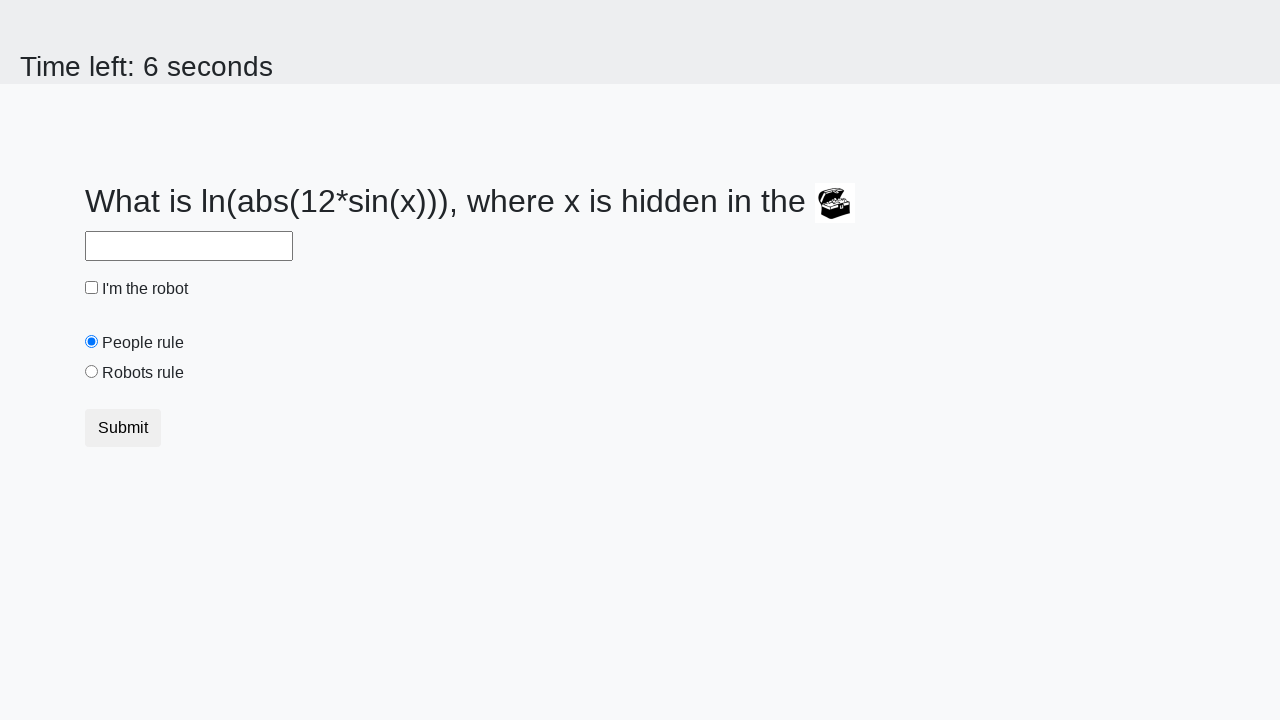

Retrieved valuex attribute from treasure element: 139
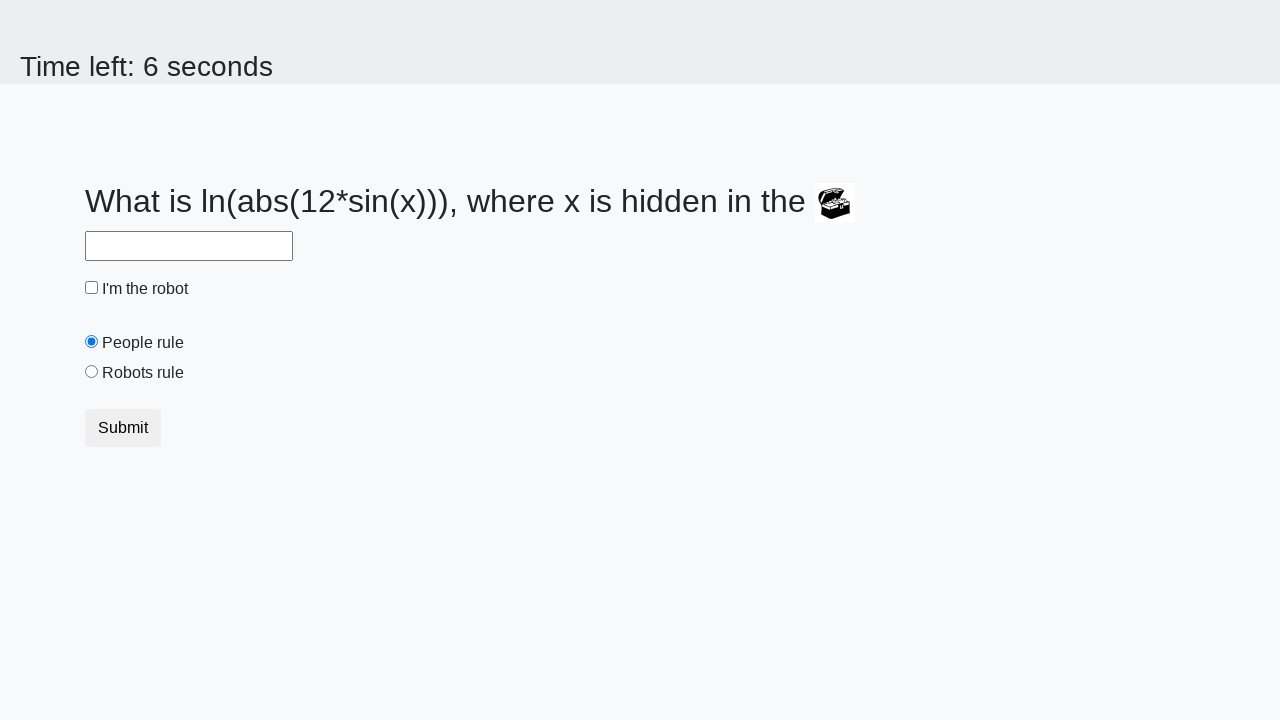

Calculated captcha answer: 2.122616155583241
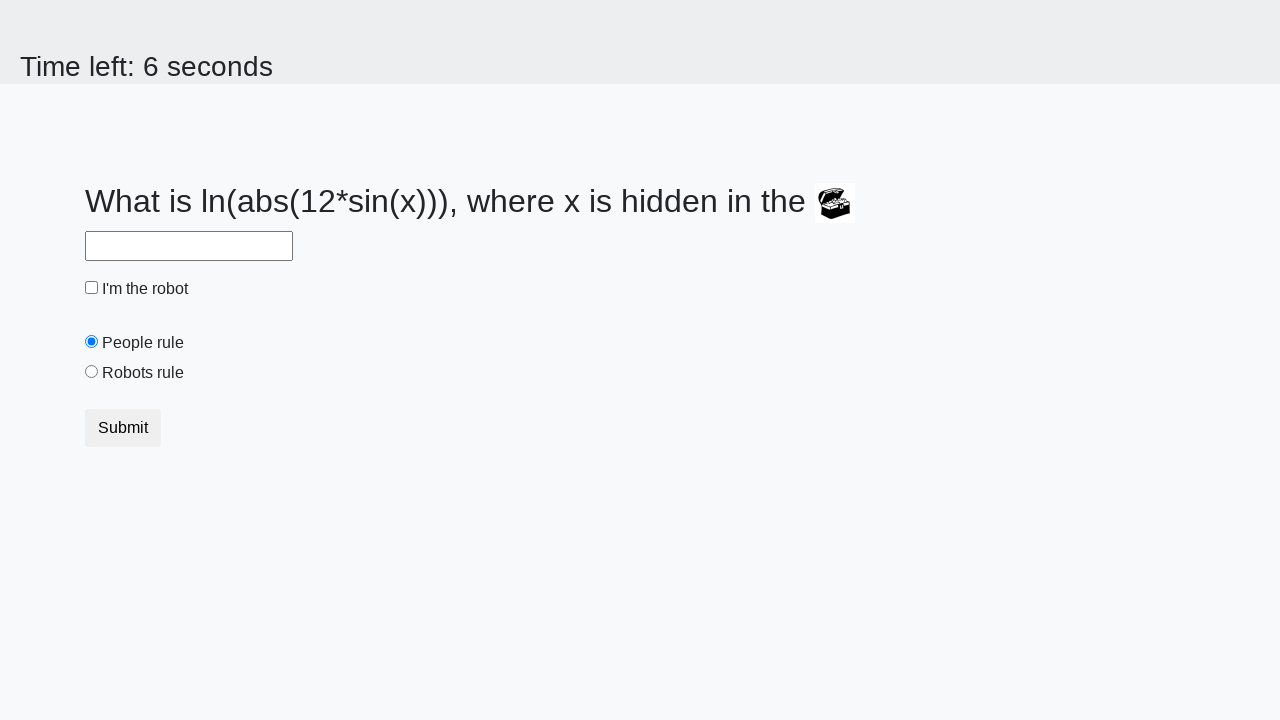

Filled answer field with calculated value on #answer
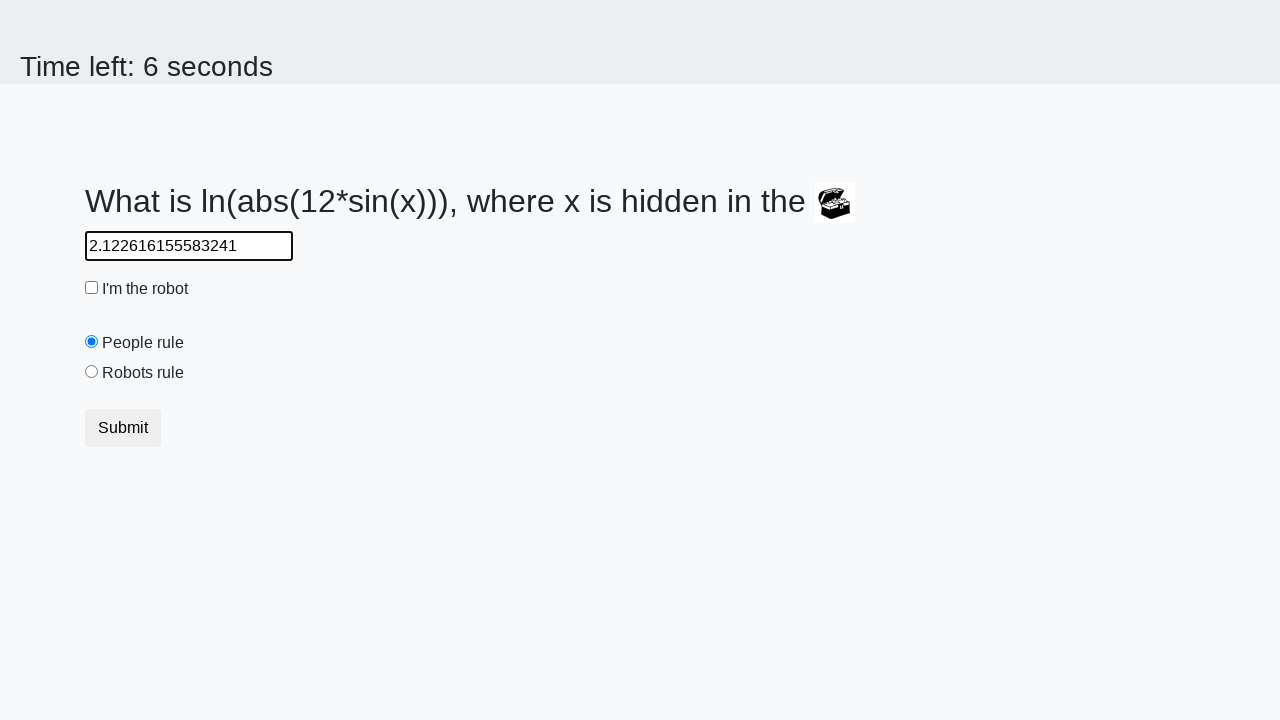

Clicked robot checkbox at (92, 288) on #robotCheckbox
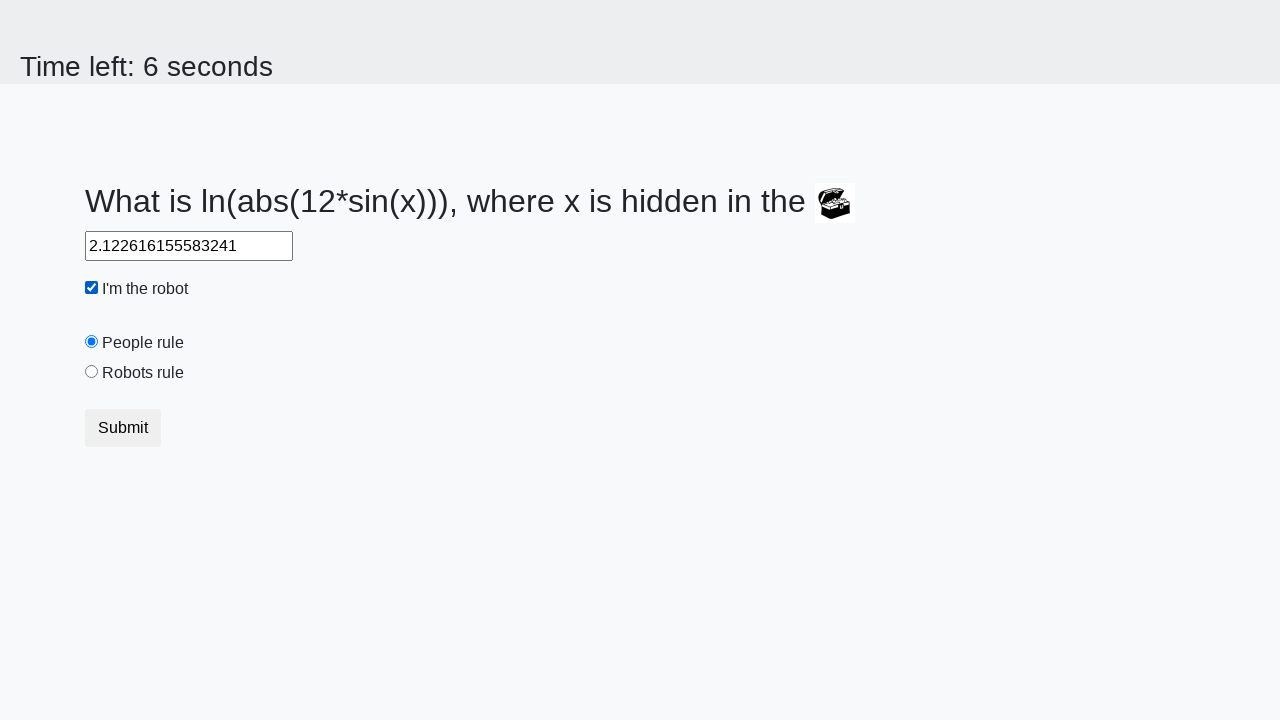

Clicked robots rule radio button at (92, 372) on #robotsRule
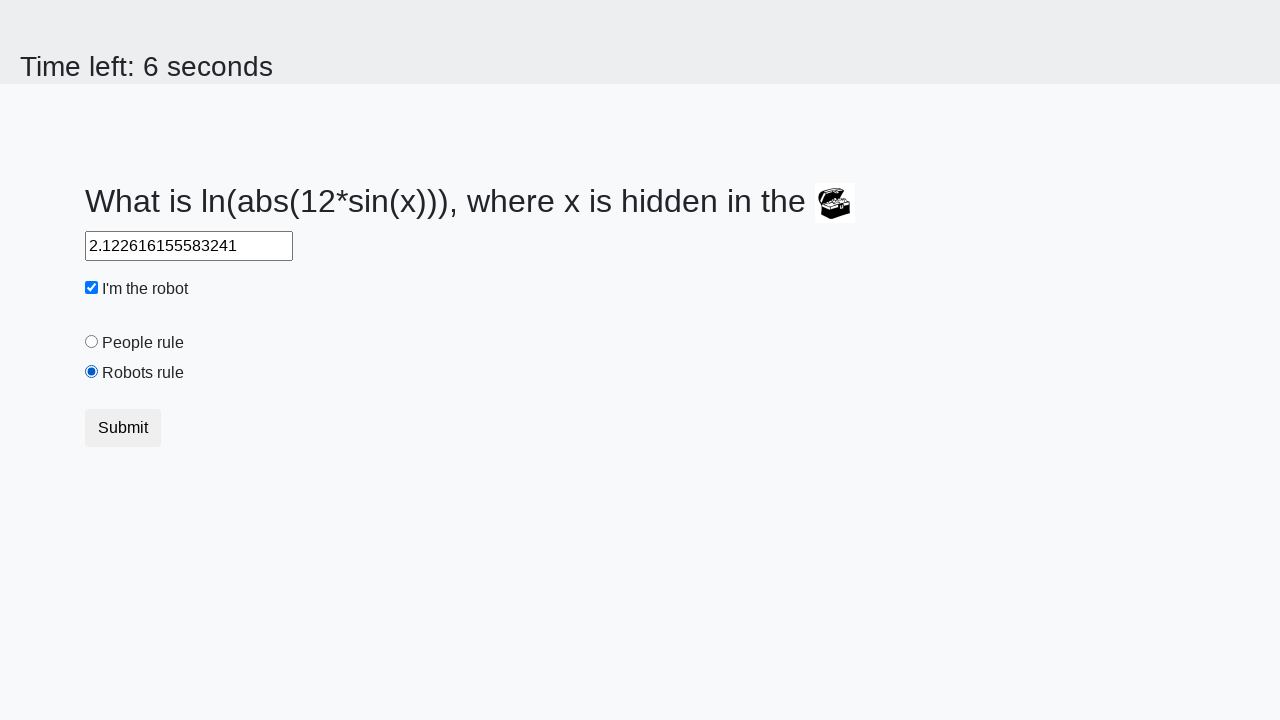

Clicked Submit button to submit the form at (123, 428) on button:text('Submit')
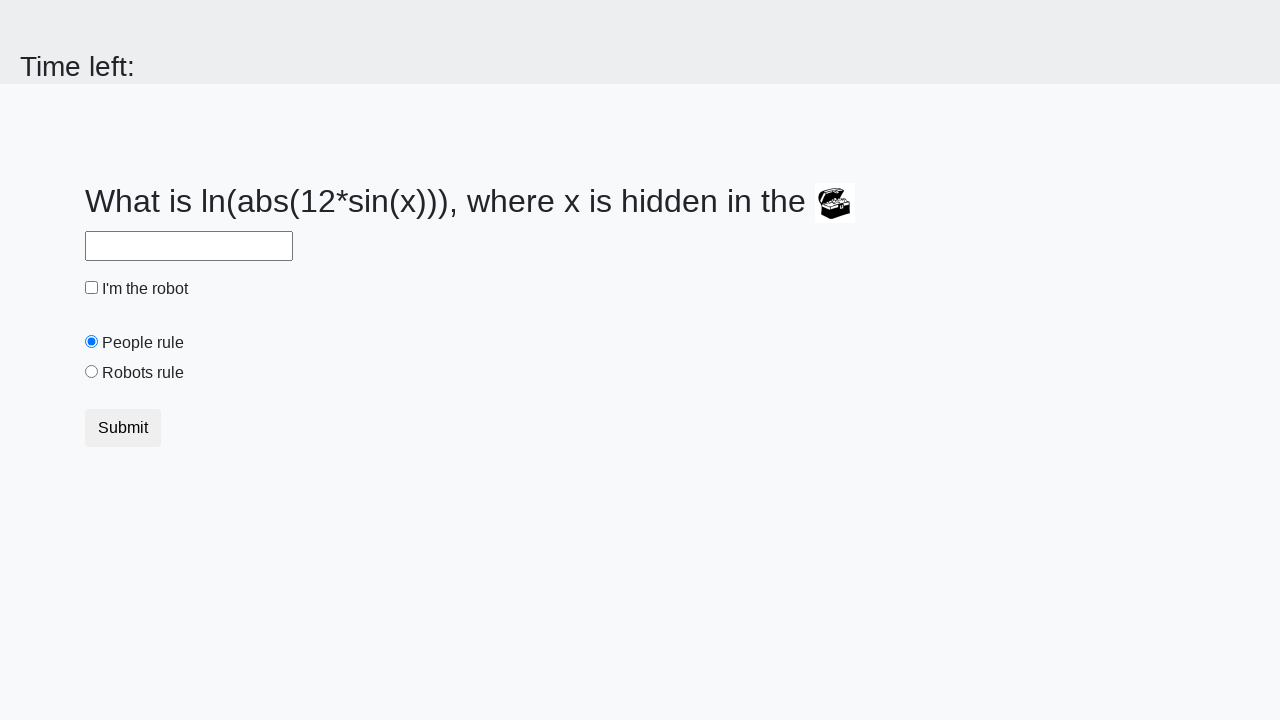

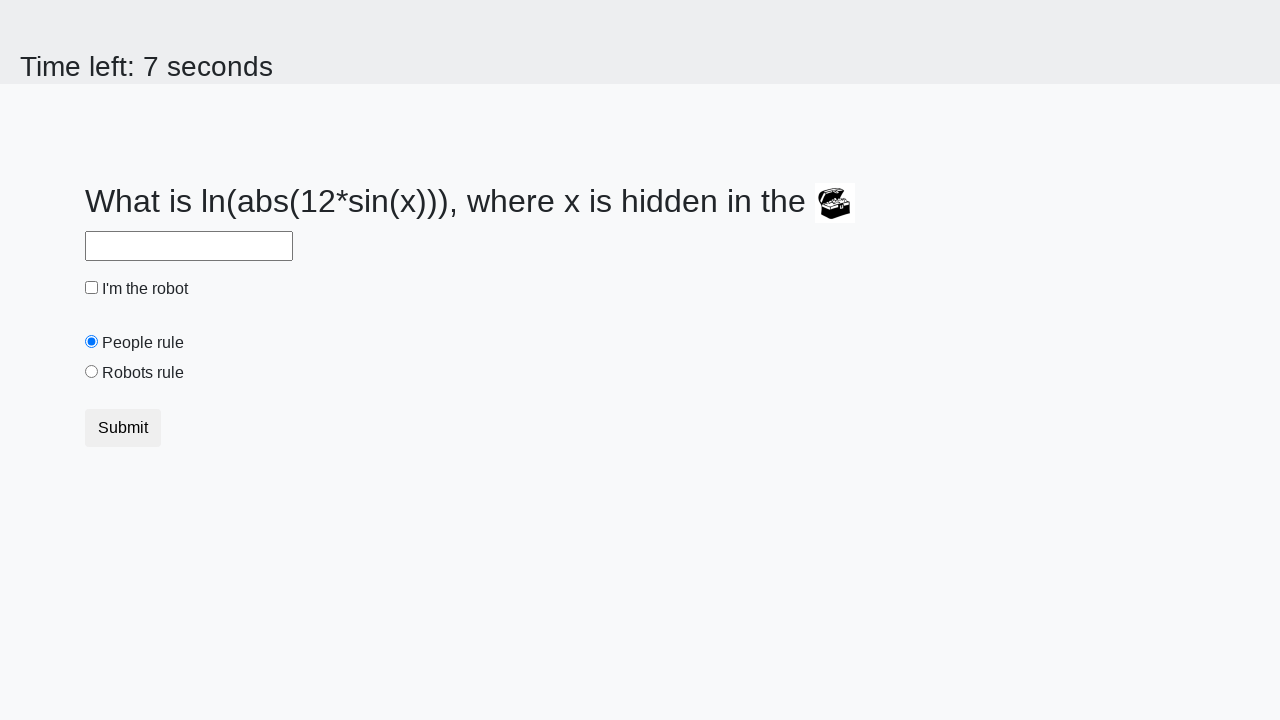